Tests negative sign-up scenario by navigating past ZIP code validation but submitting registration form with empty fields, verifying error message

Starting URL: https://www.sharelane.com/cgi-bin/register.py

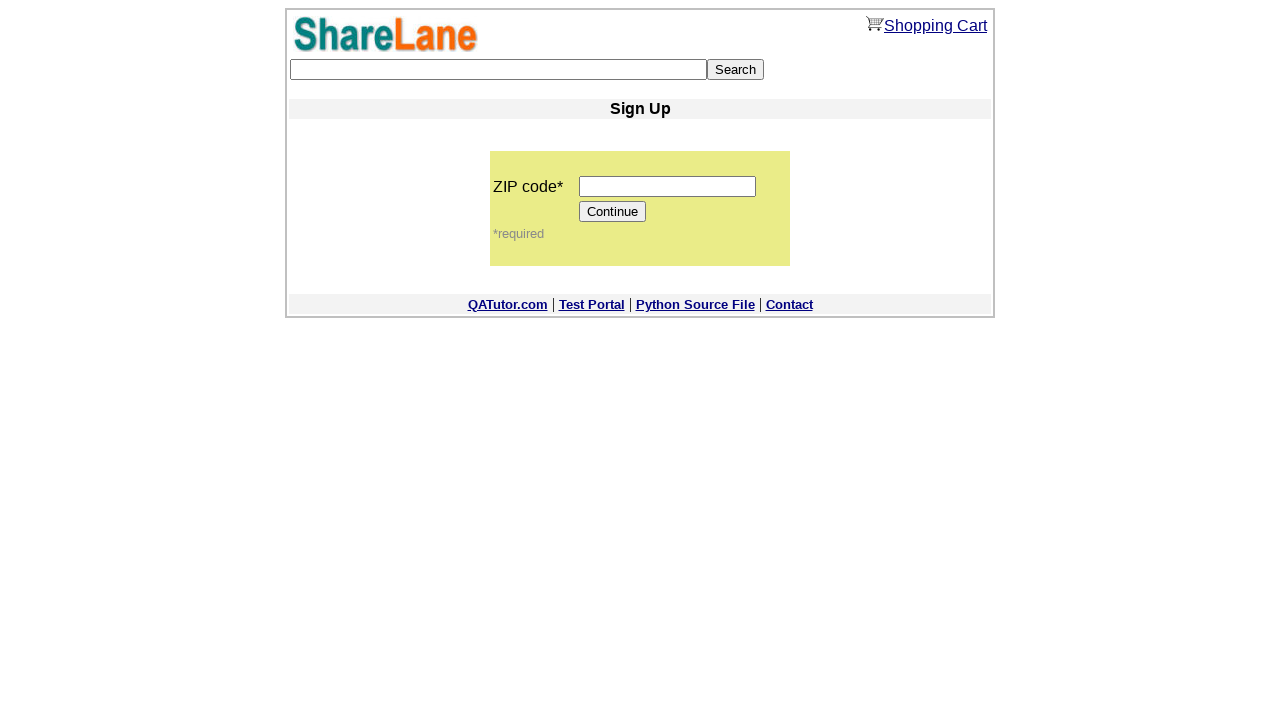

Filled ZIP code field with '11111' on input[name='zip_code']
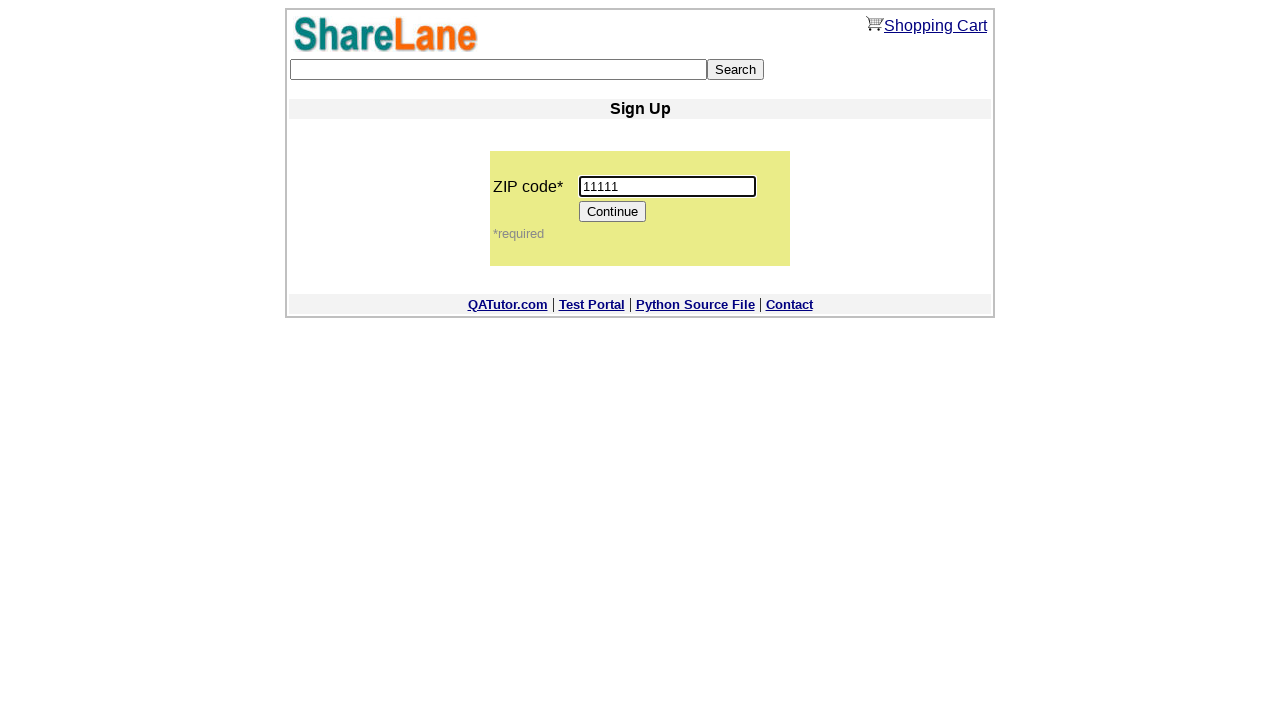

Clicked Continue button to proceed past ZIP code validation at (613, 212) on [value='Continue']
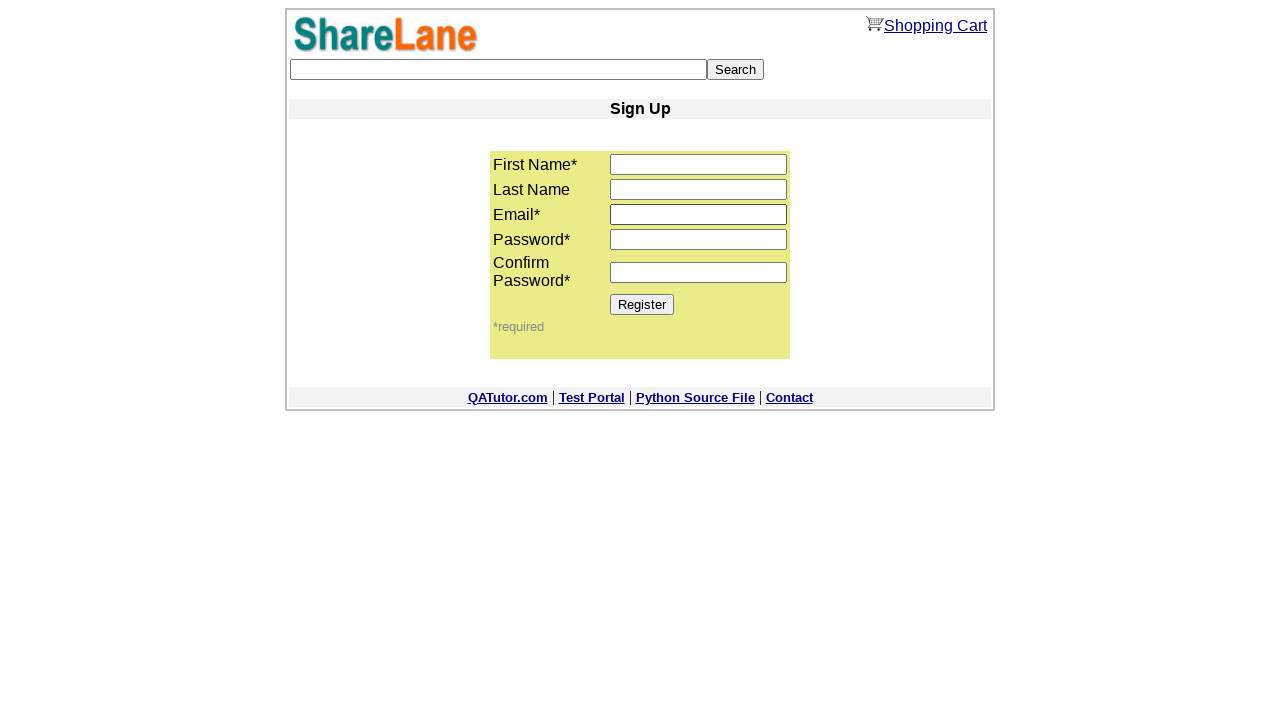

Registration form loaded with Register button visible
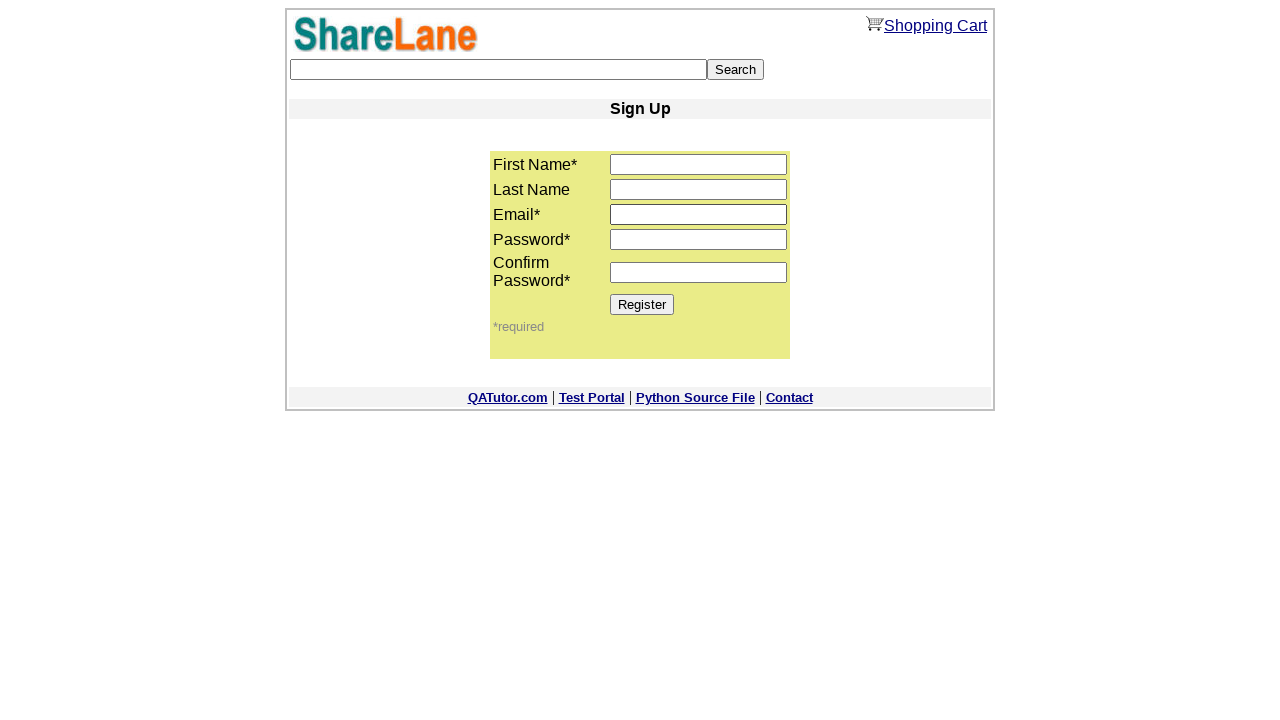

Clicked Register button without filling any required fields at (642, 304) on [value='Register']
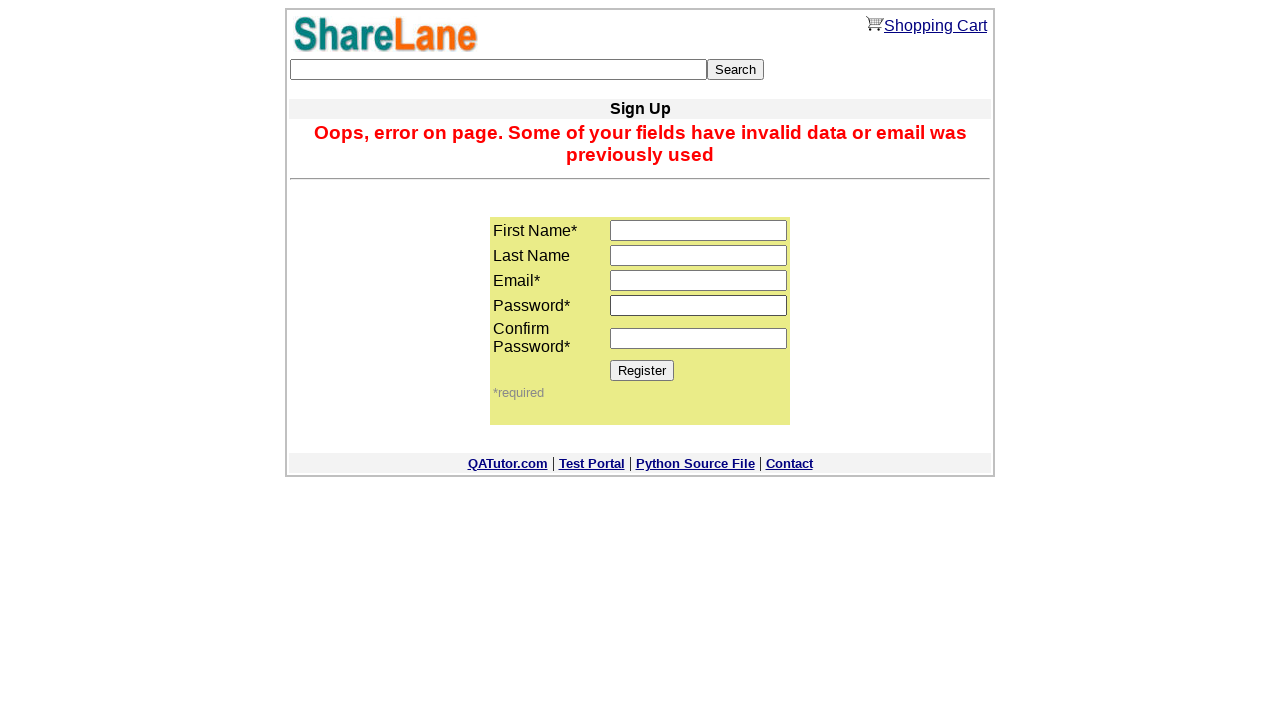

Error message appeared on page
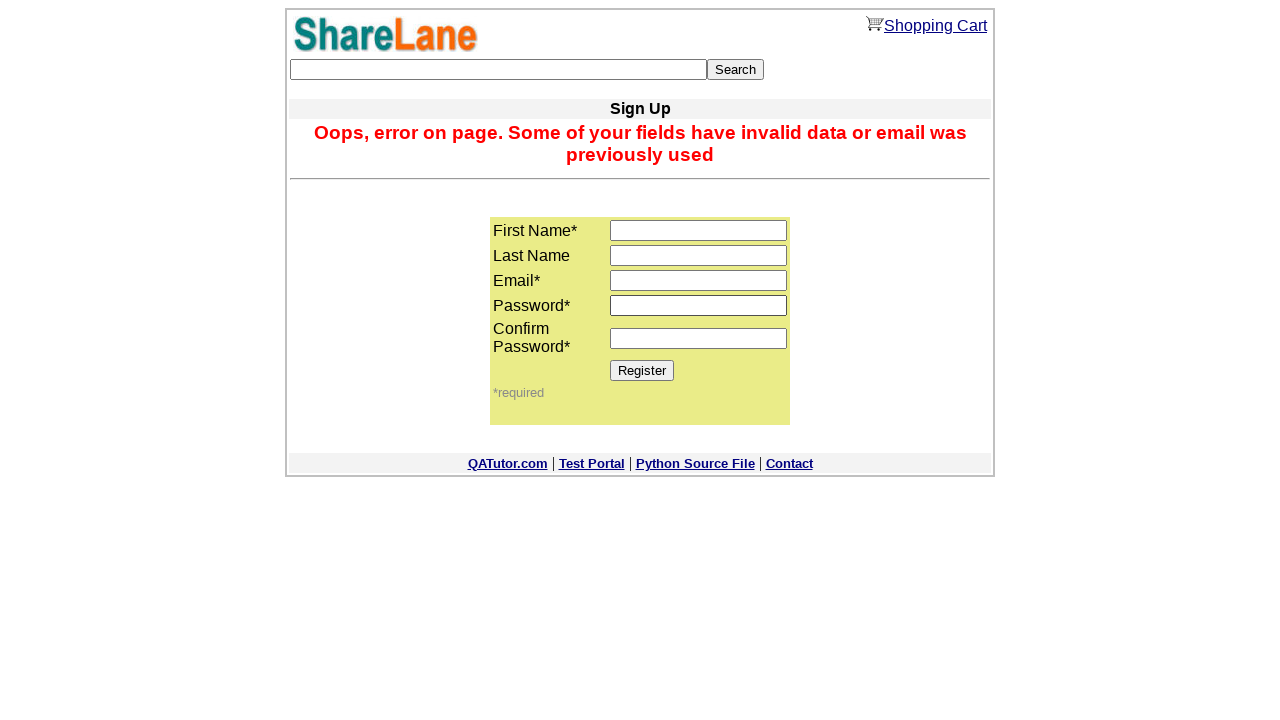

Verified error message matches expected text for empty form submission
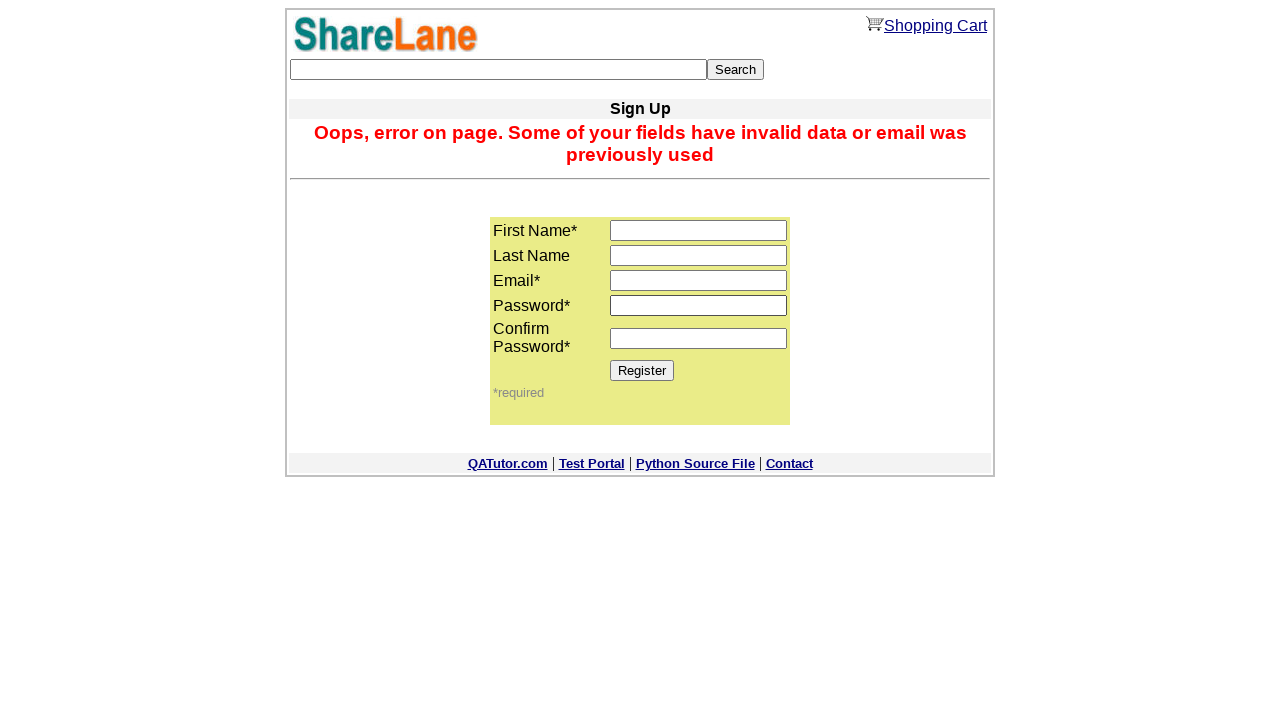

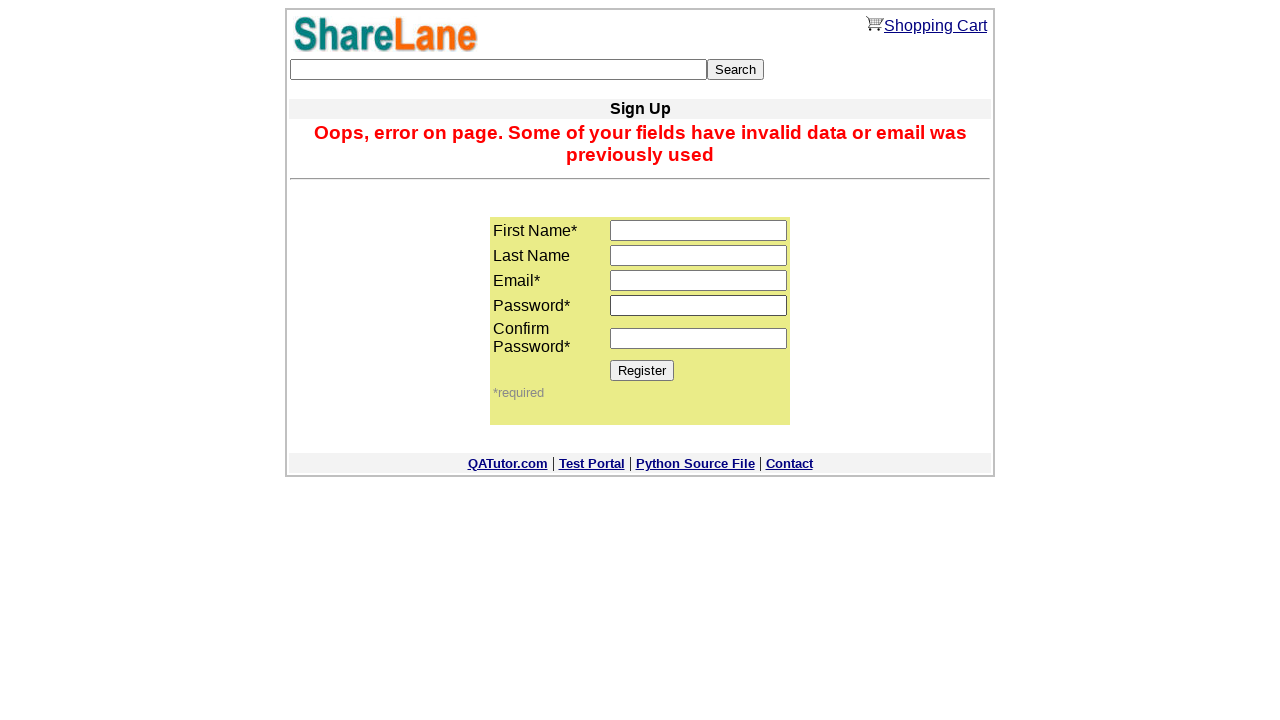